Tests JavaScript alert handling by clicking buttons that trigger different types of alerts (simple alert, confirm dialog, and prompt dialog) and verifying the results are displayed correctly.

Starting URL: https://the-internet.herokuapp.com/javascript_alerts

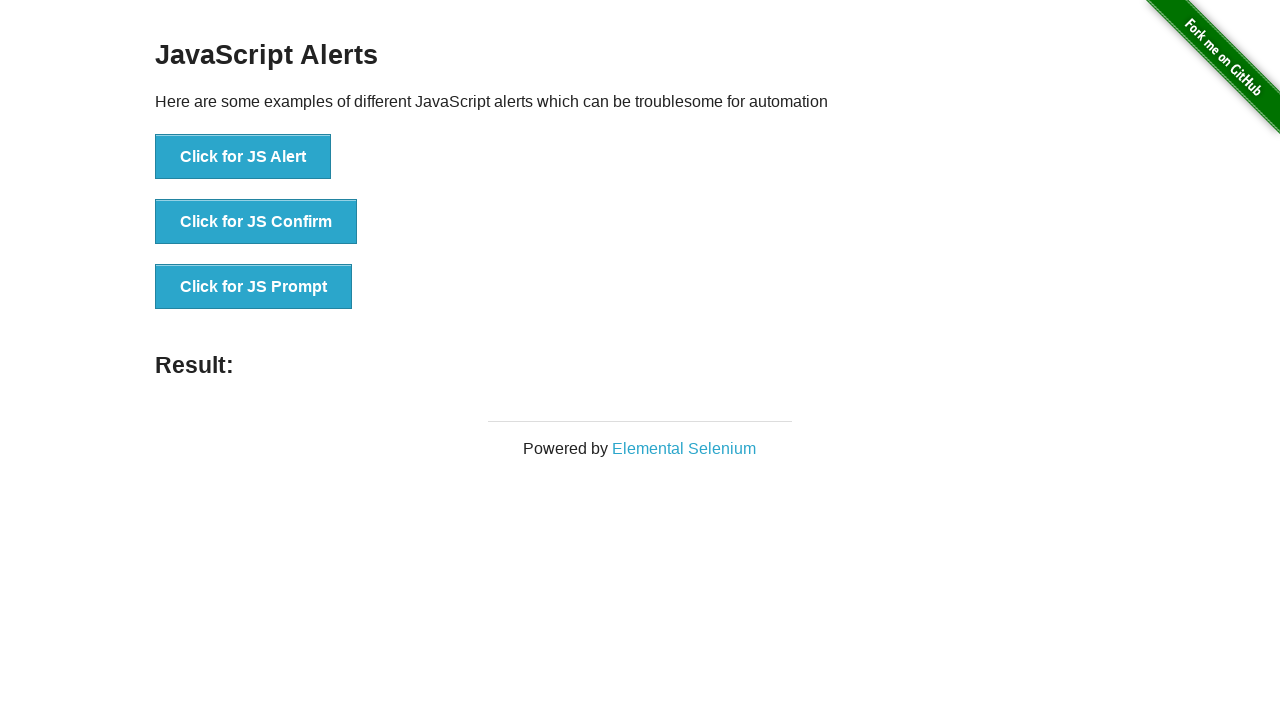

Registered dialog handler to accept all dialogs
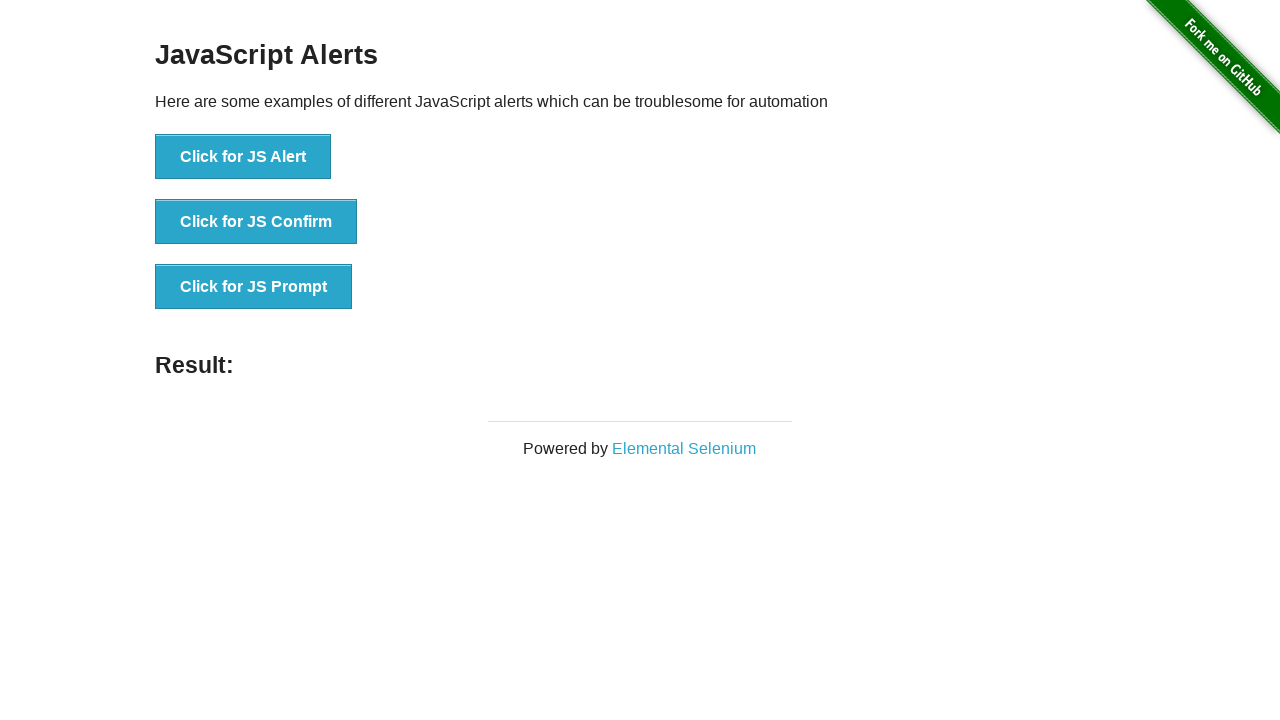

Clicked button to trigger JS Alert dialog at (243, 157) on xpath=//button[text()='Click for JS Alert']
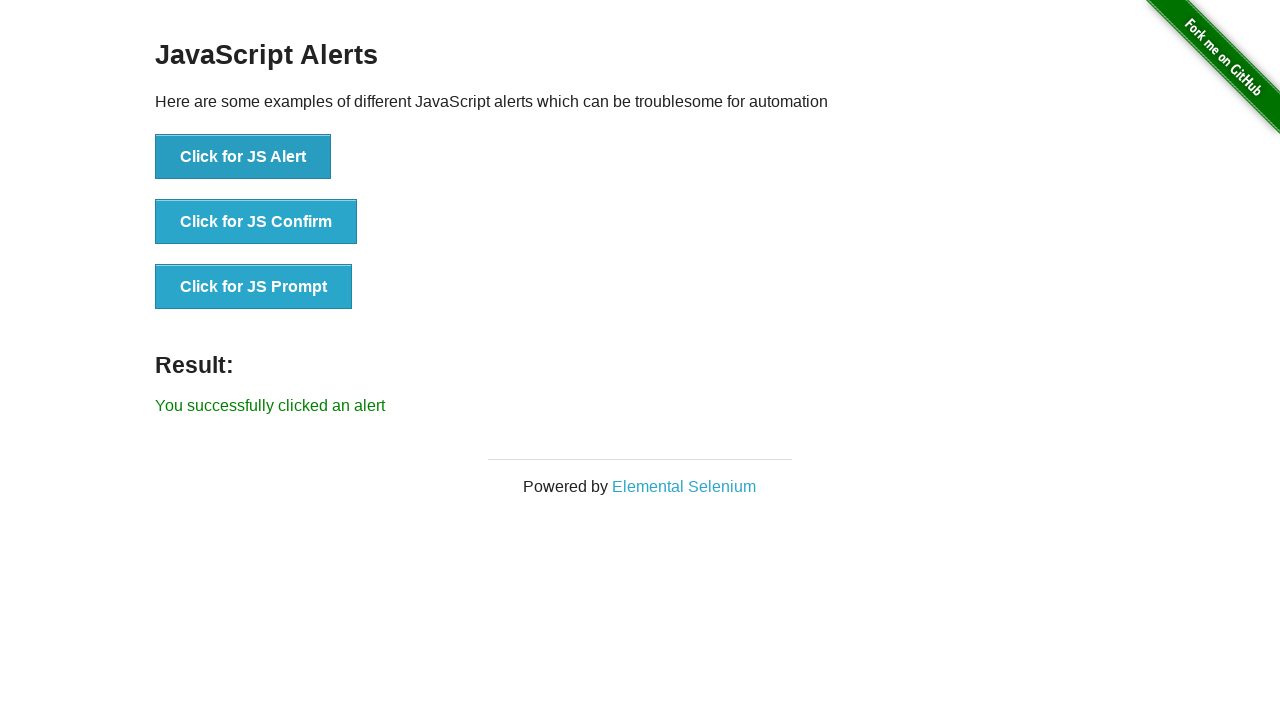

Verified JS Alert result: You successfully clicked an alert
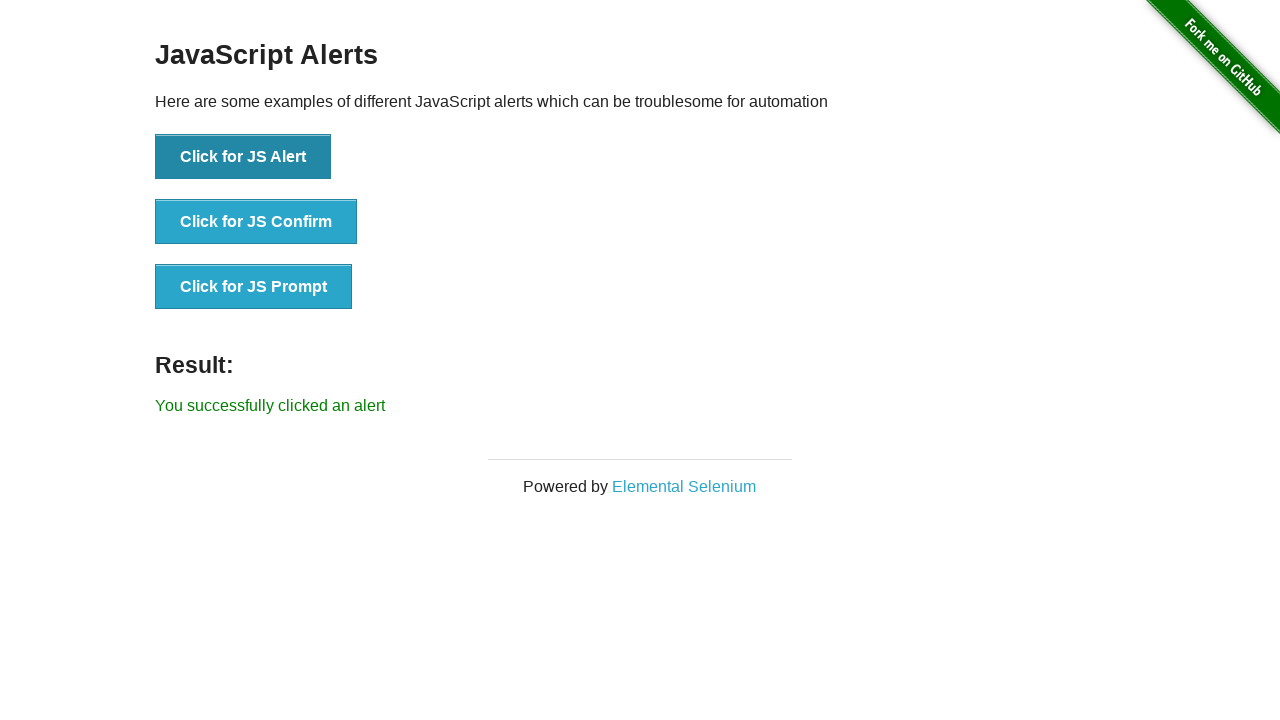

Waited 1500ms before next alert
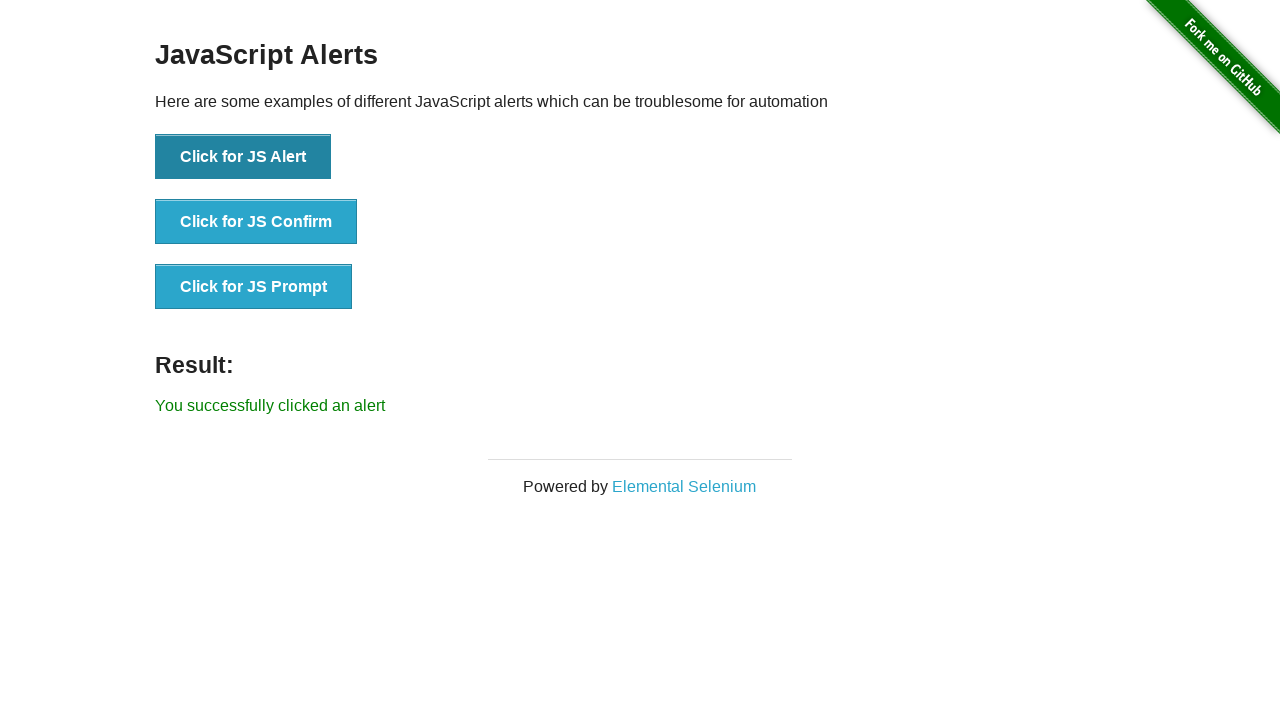

Clicked button to trigger JS Confirm dialog at (256, 222) on xpath=//button[text()='Click for JS Confirm']
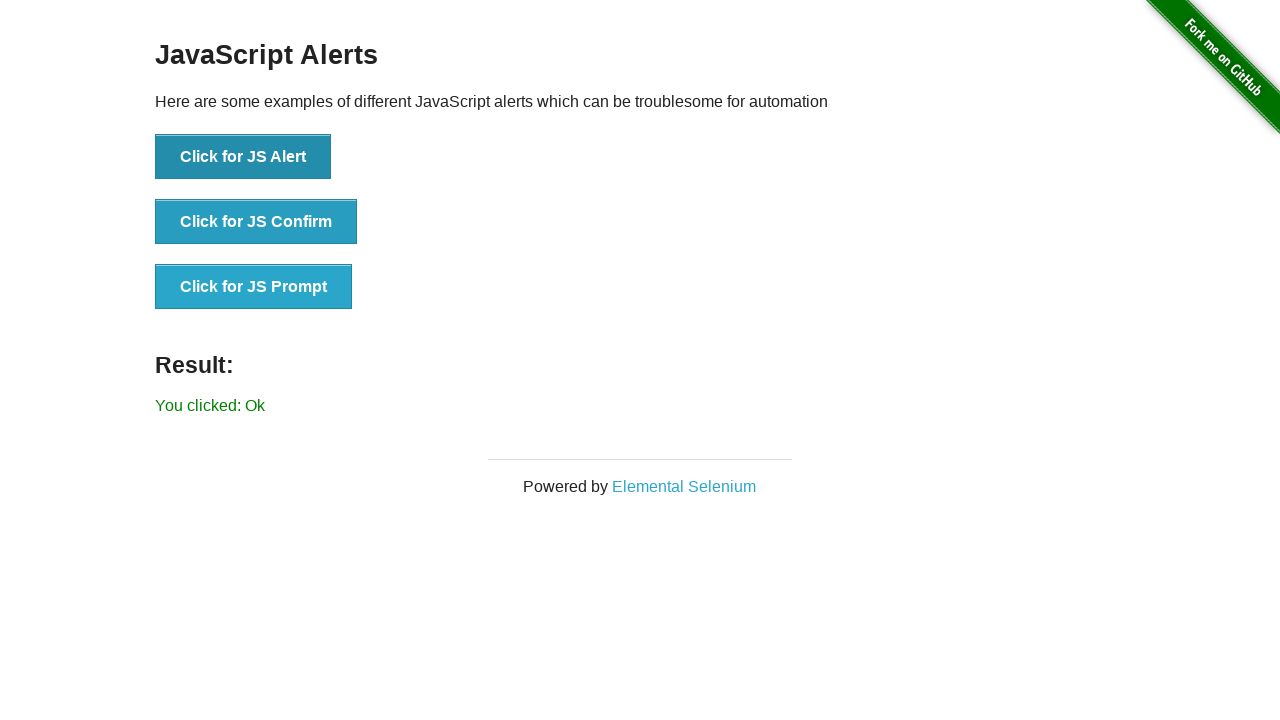

Verified JS Confirm result: You clicked: Ok
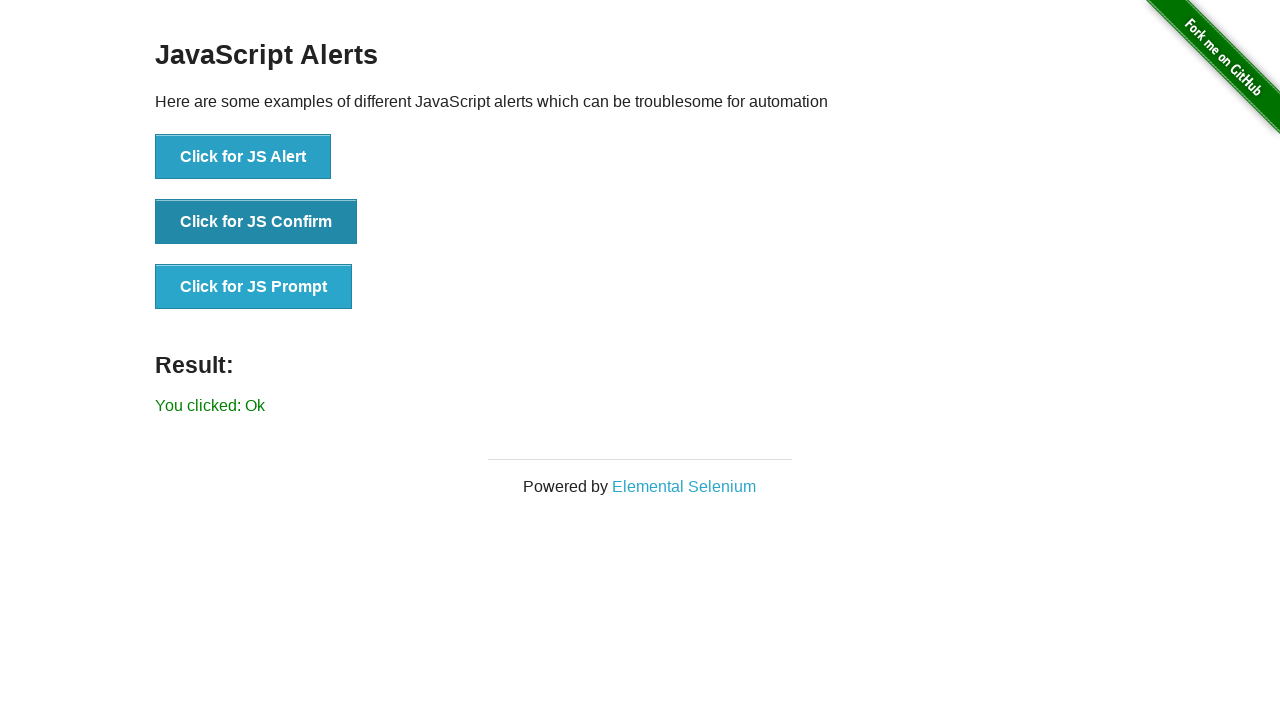

Waited 1500ms before next alert
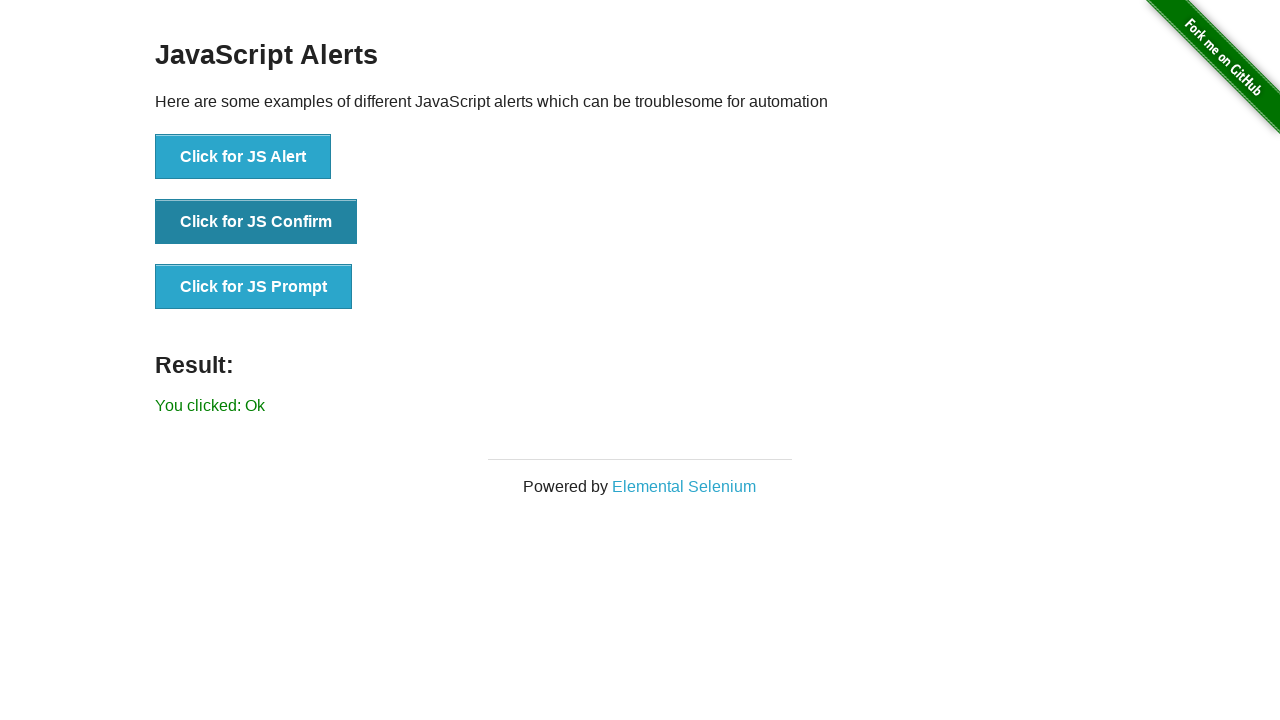

Clicked button to trigger JS Prompt dialog at (254, 287) on xpath=//button[text()='Click for JS Prompt']
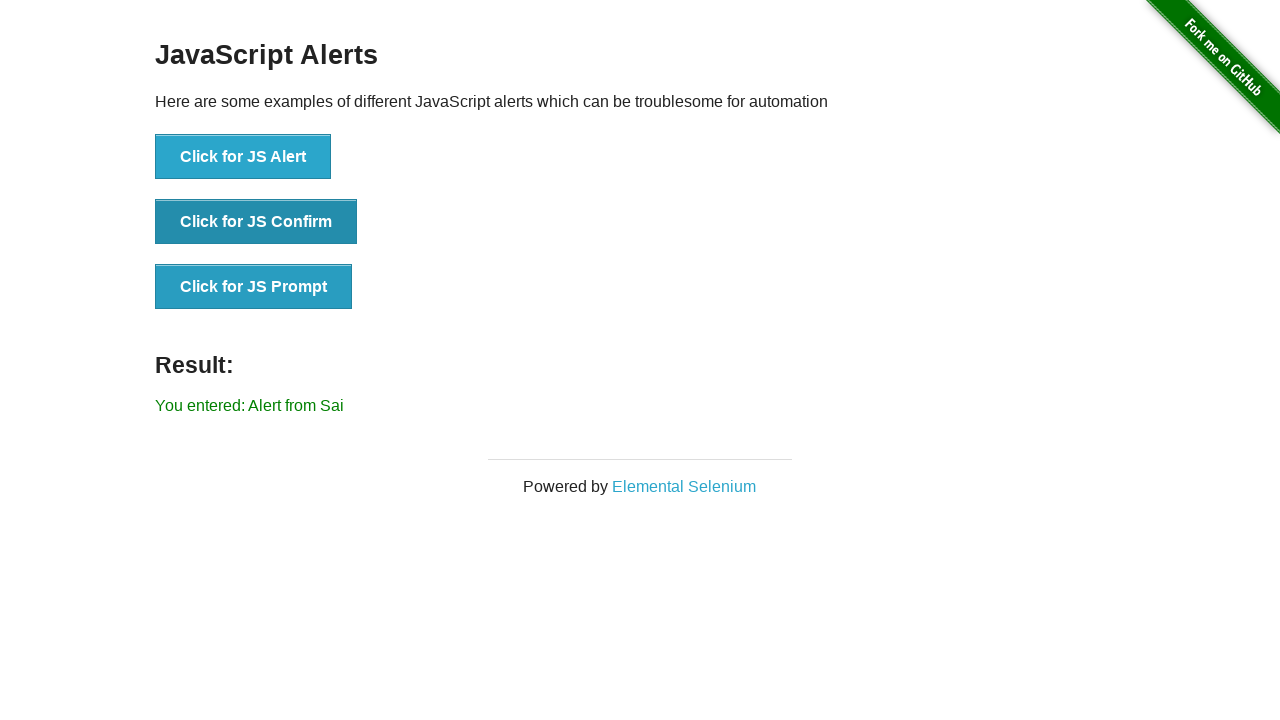

Verified JS Prompt result: You entered: Alert from Sai
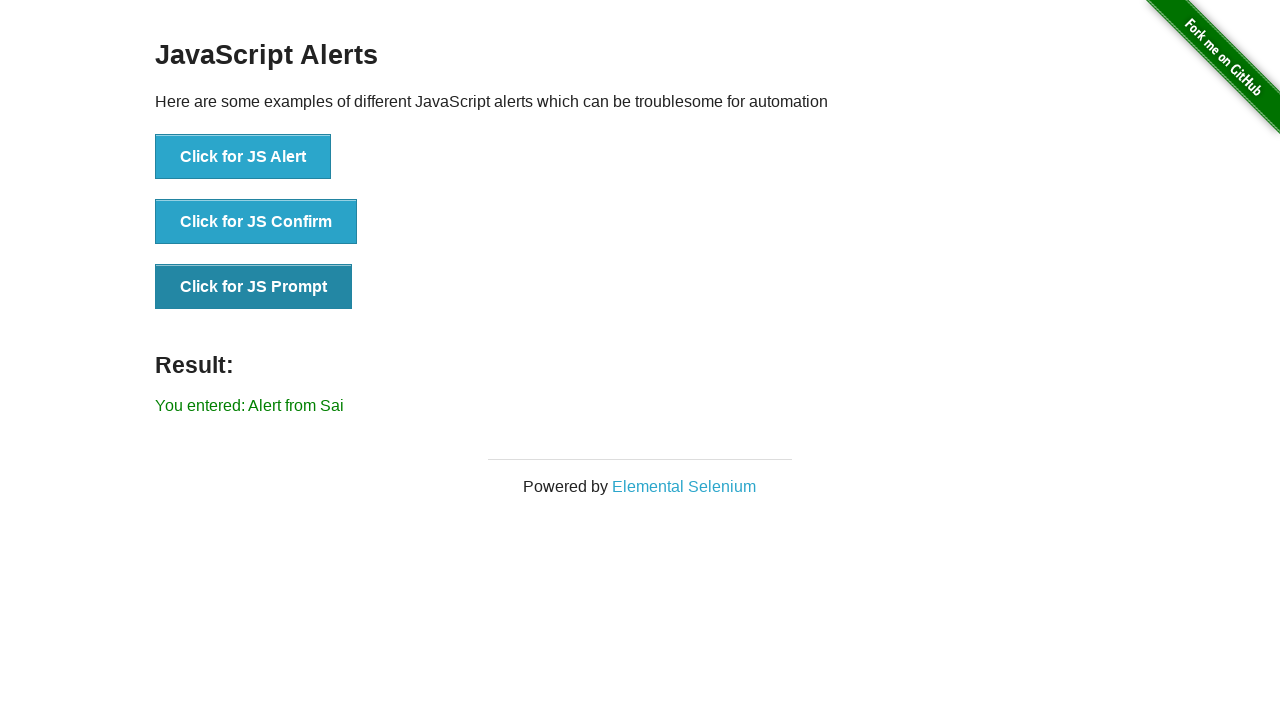

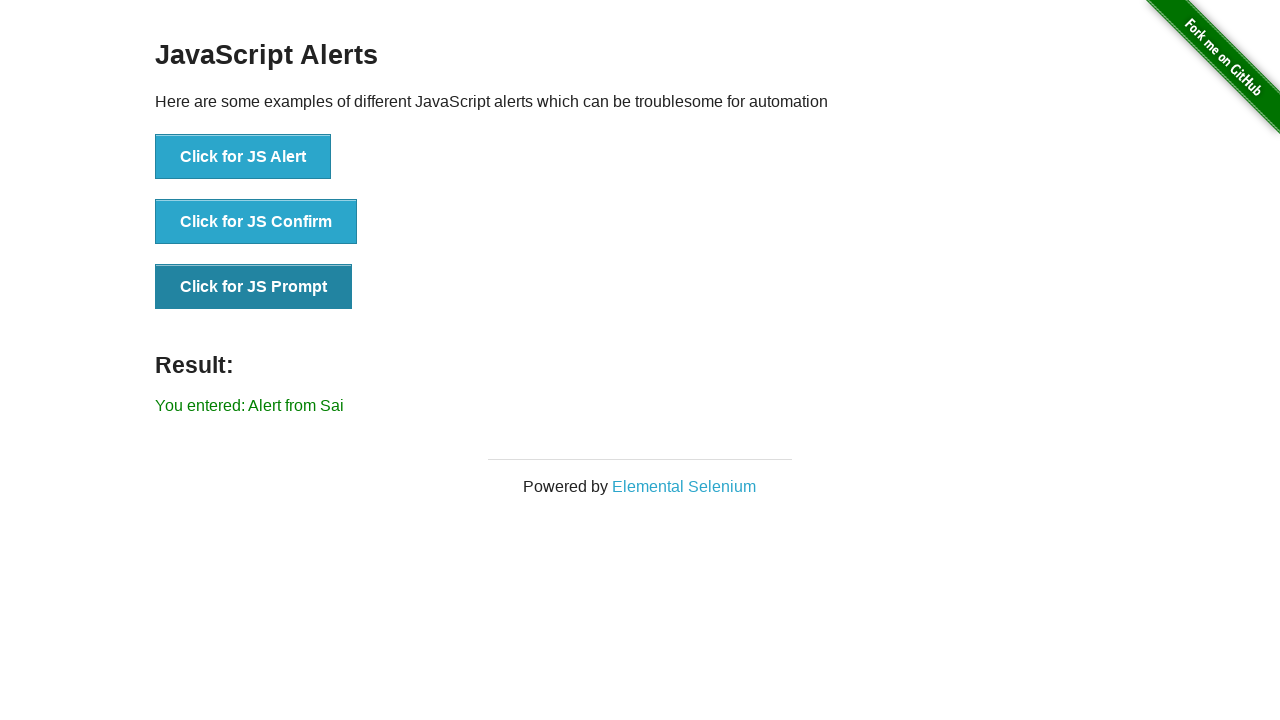